Tests file download functionality by clicking a download link and verifying the file downloads successfully to a specified directory.

Starting URL: http://the-internet.herokuapp.com/download

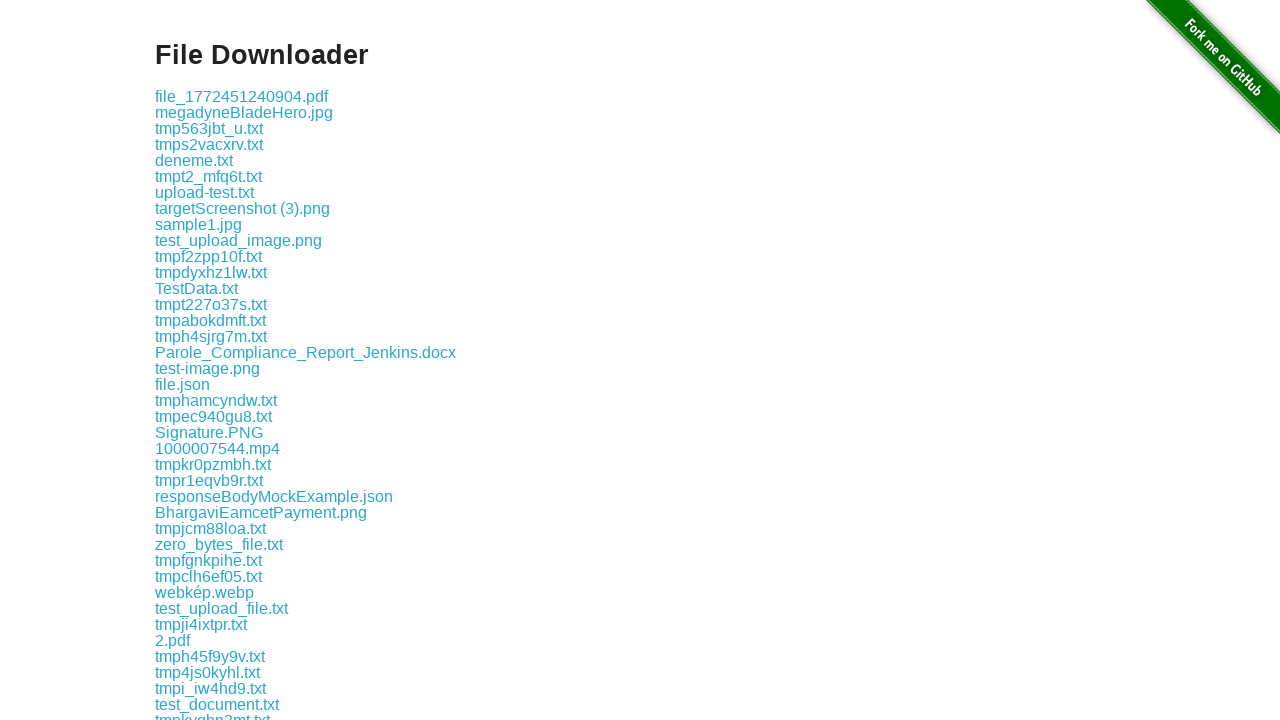

Clicked the first download link at (242, 96) on .example a >> nth=0
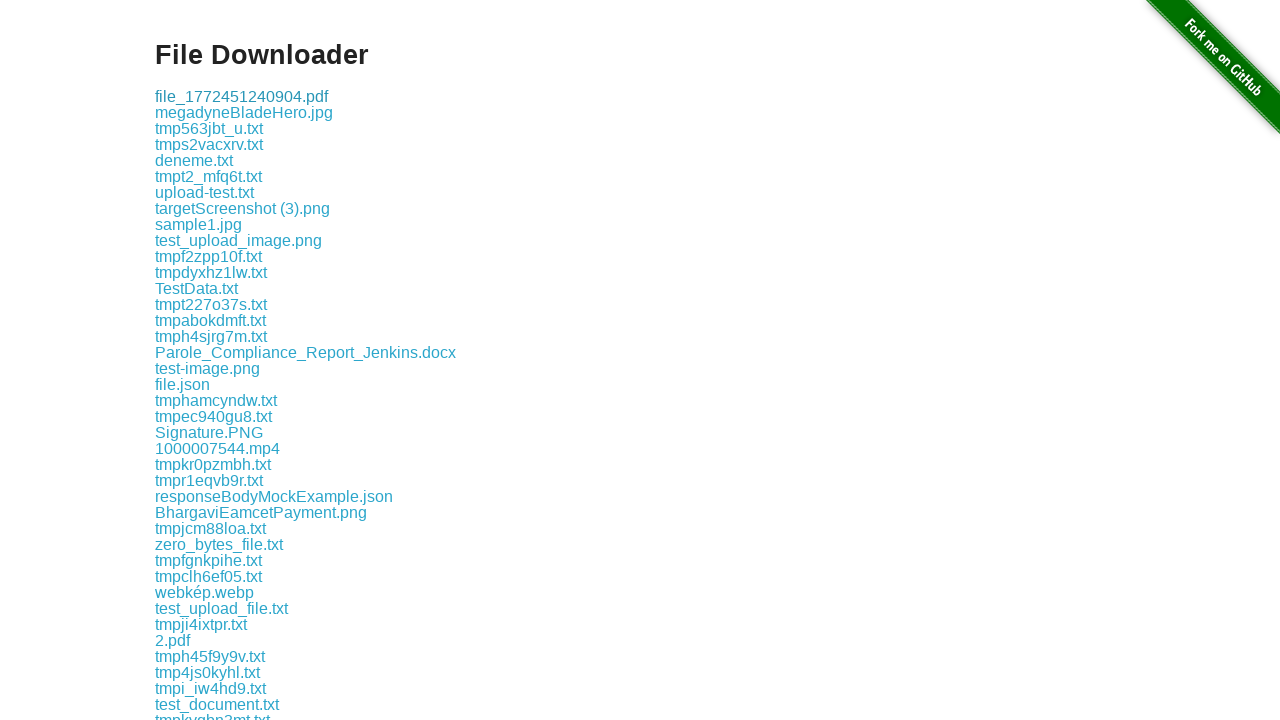

Download link selector confirmed visible on page
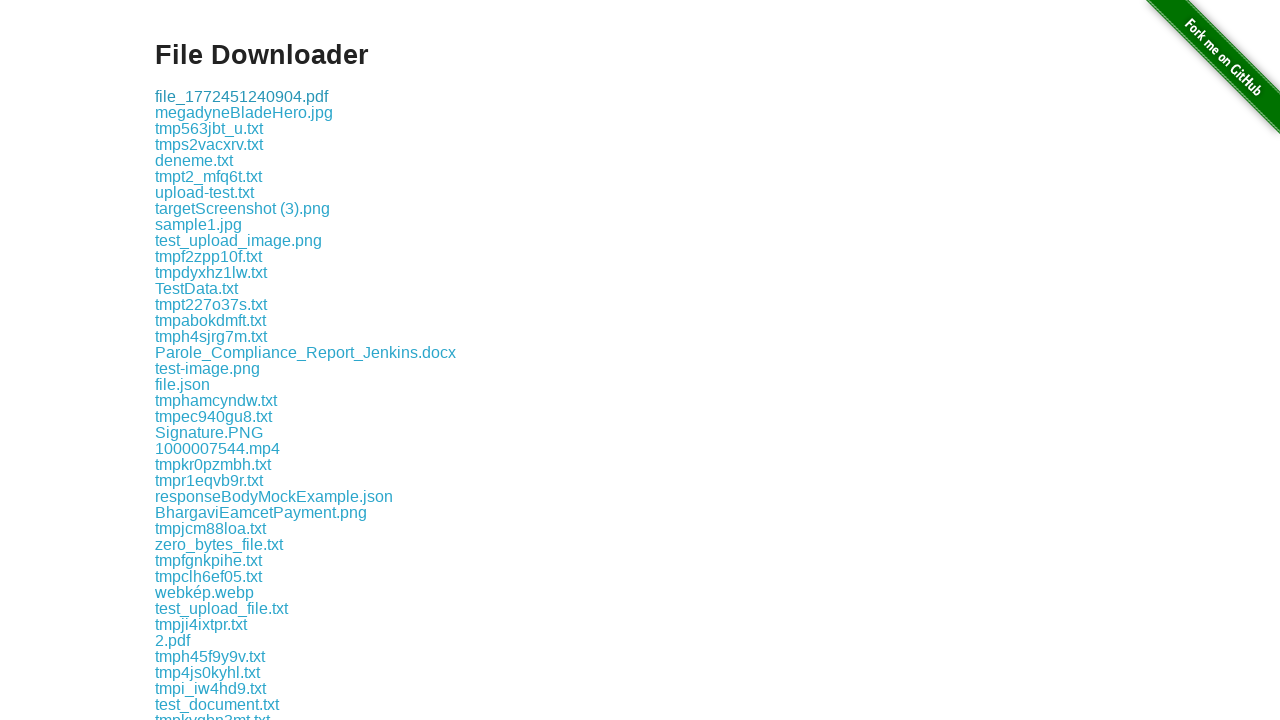

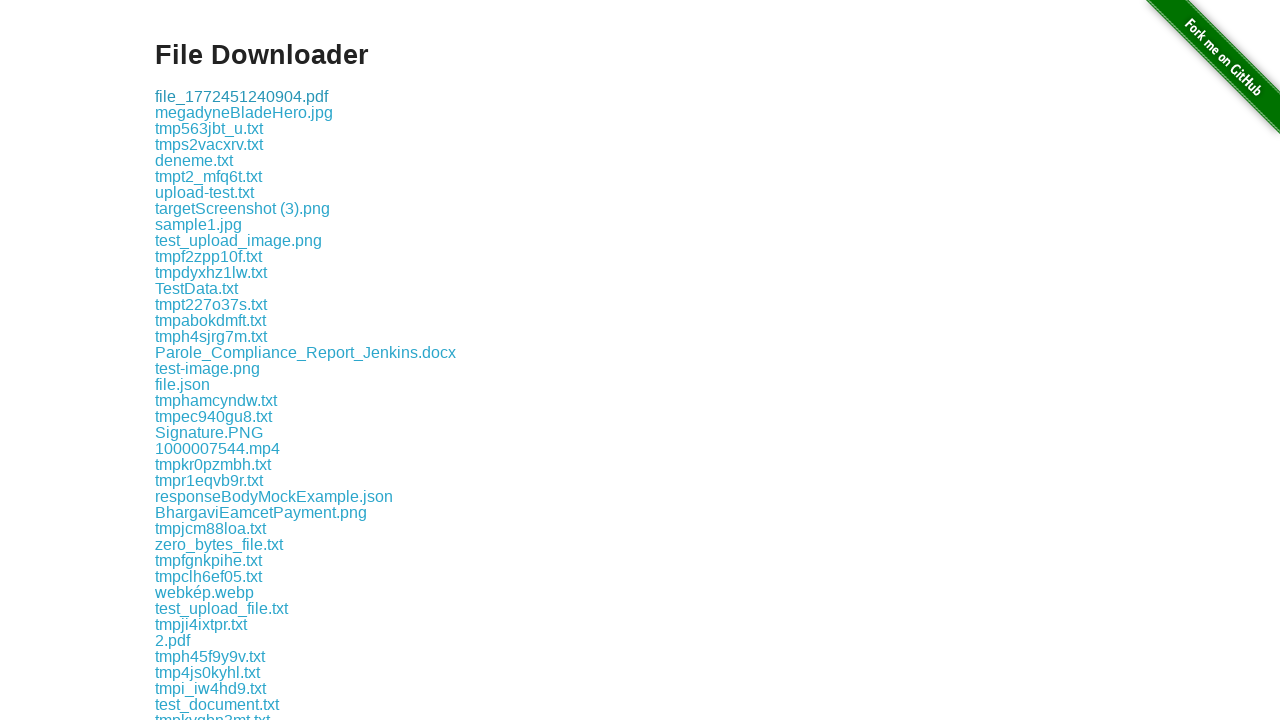